Tests horizontal slider interaction by clicking and dragging the slider to change its value

Starting URL: https://the-internet.herokuapp.com/horizontal_slider

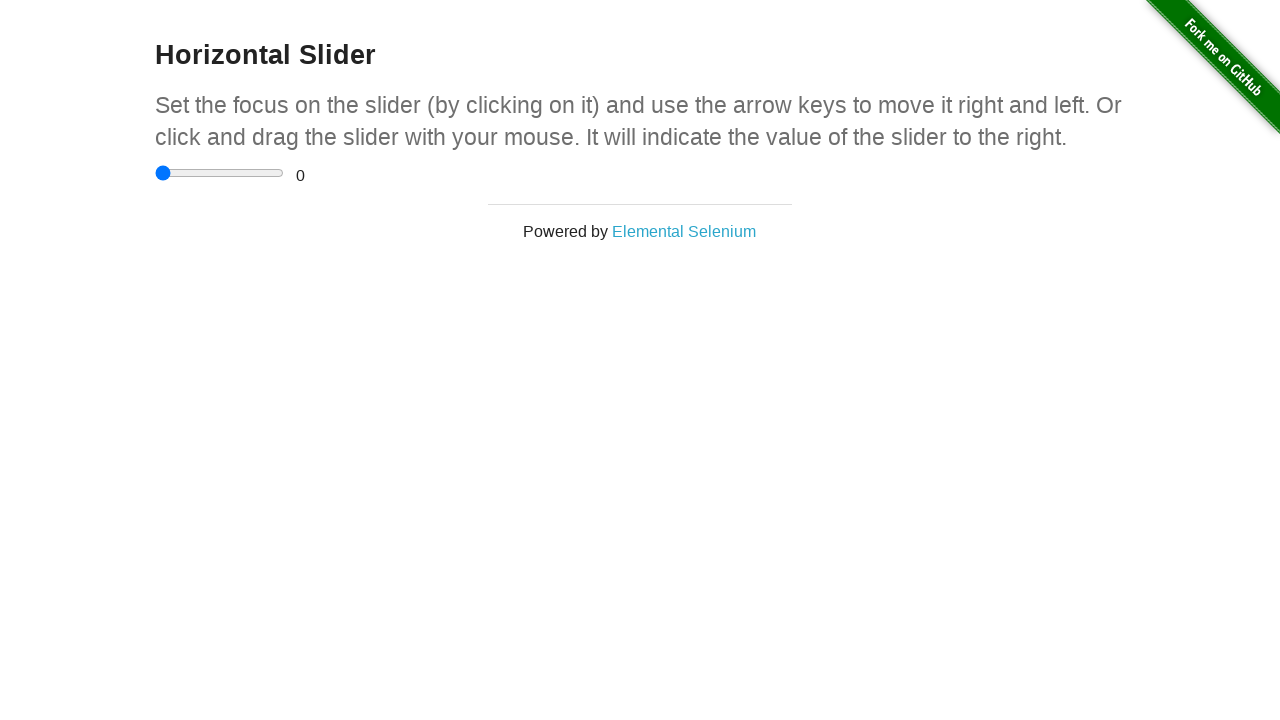

Located the horizontal slider element
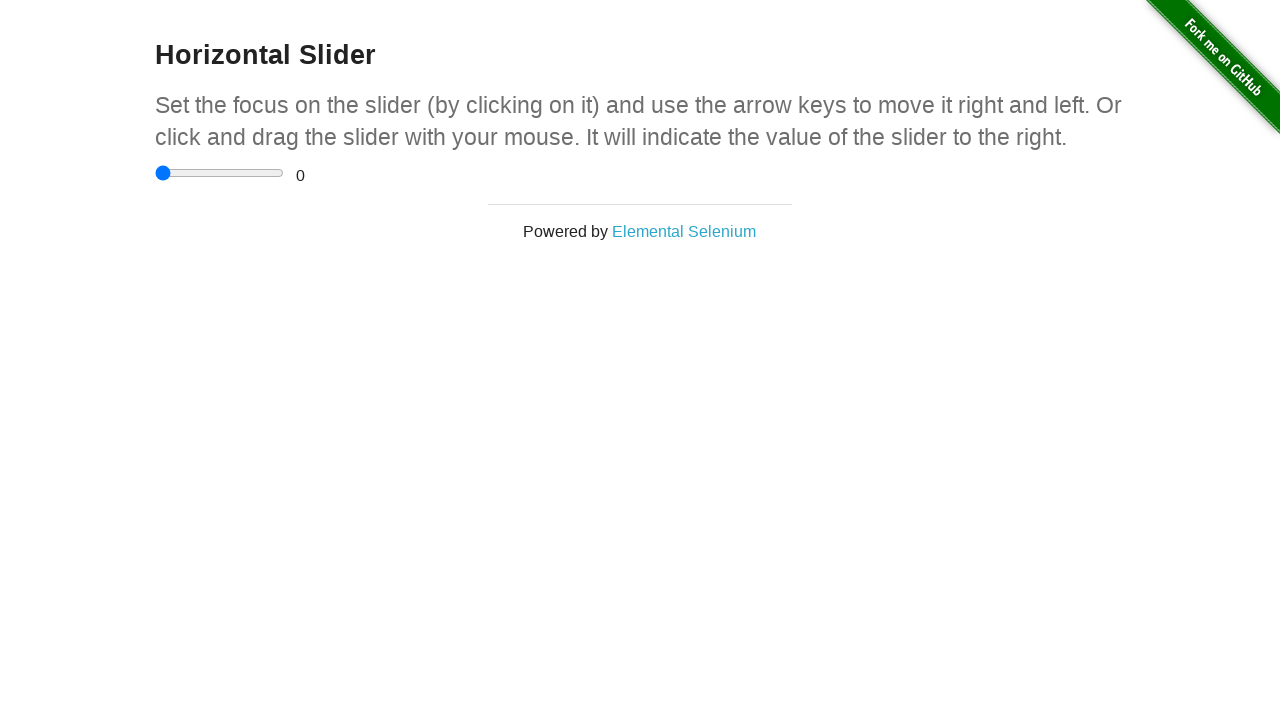

Retrieved slider bounding box coordinates
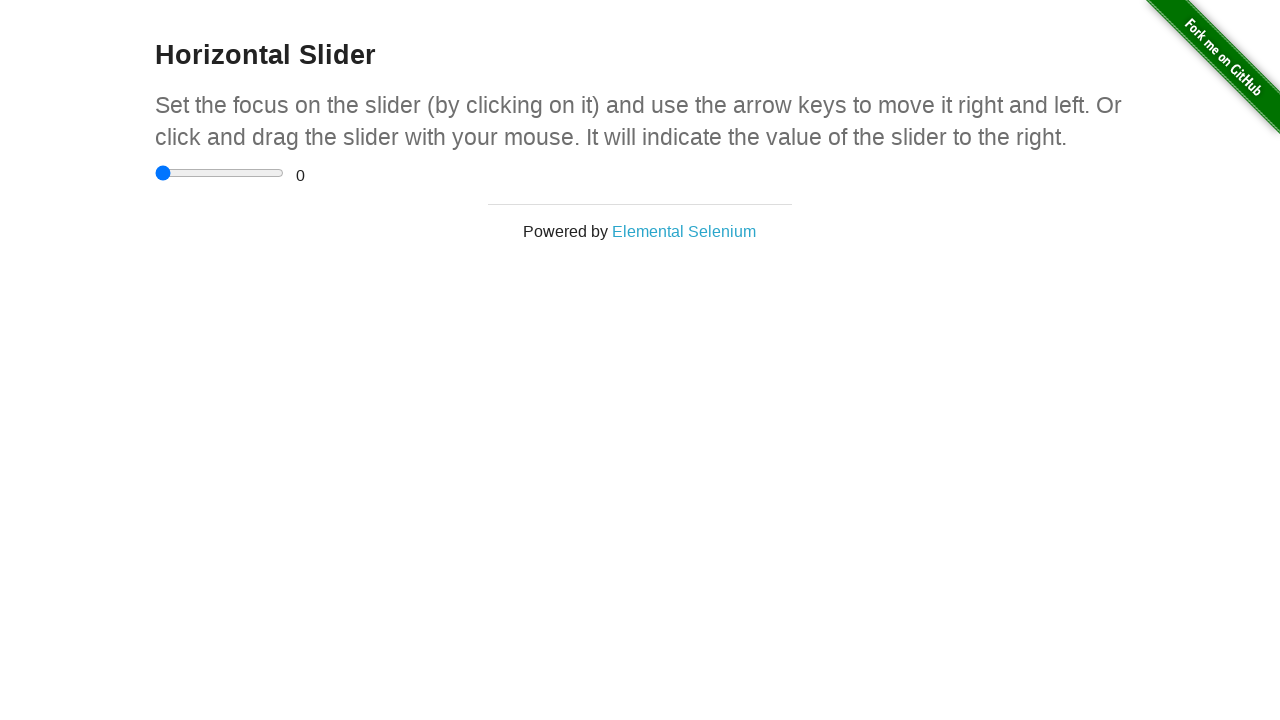

Moved mouse to center of slider at (220, 173)
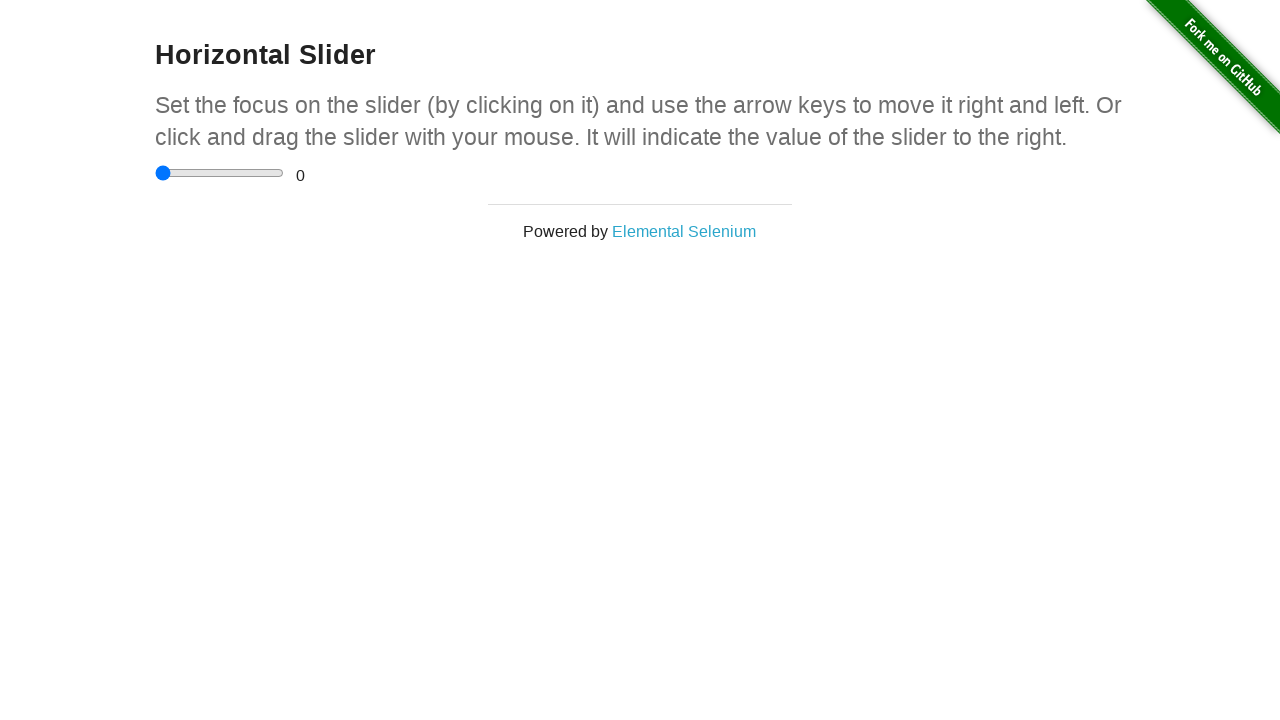

Pressed mouse button down on slider at (220, 173)
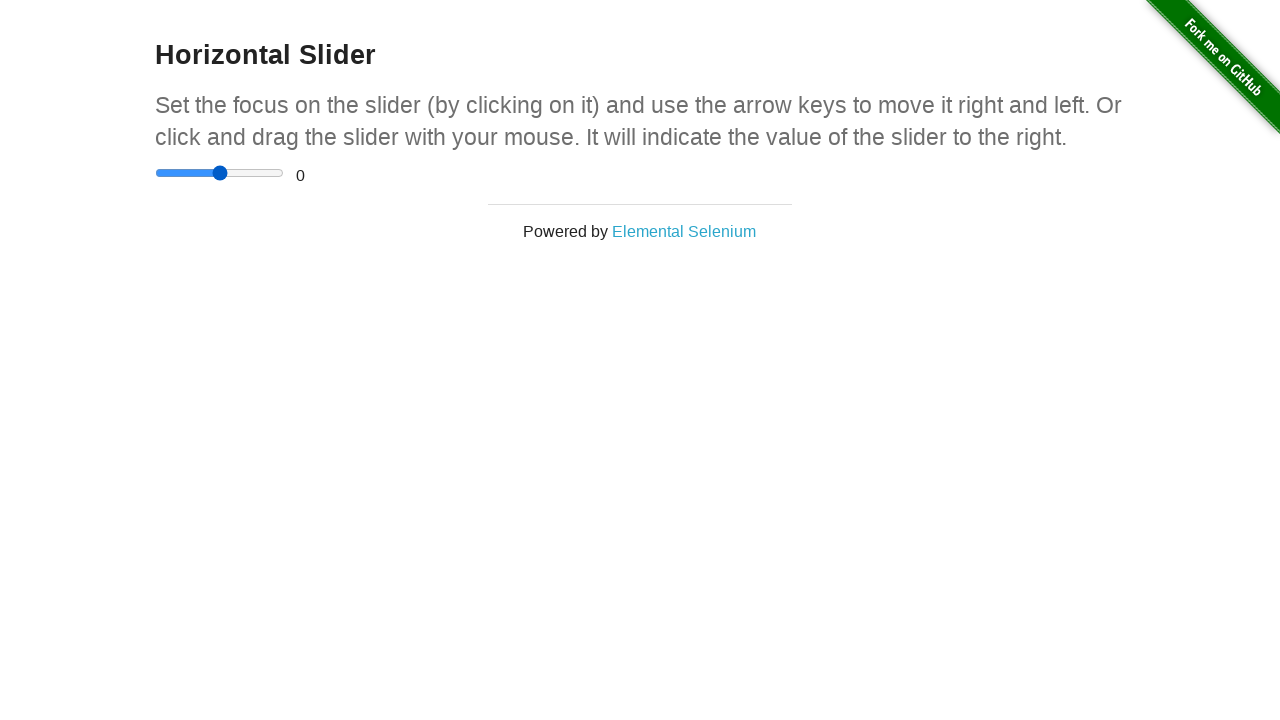

Dragged slider 100 pixels to the right at (320, 173)
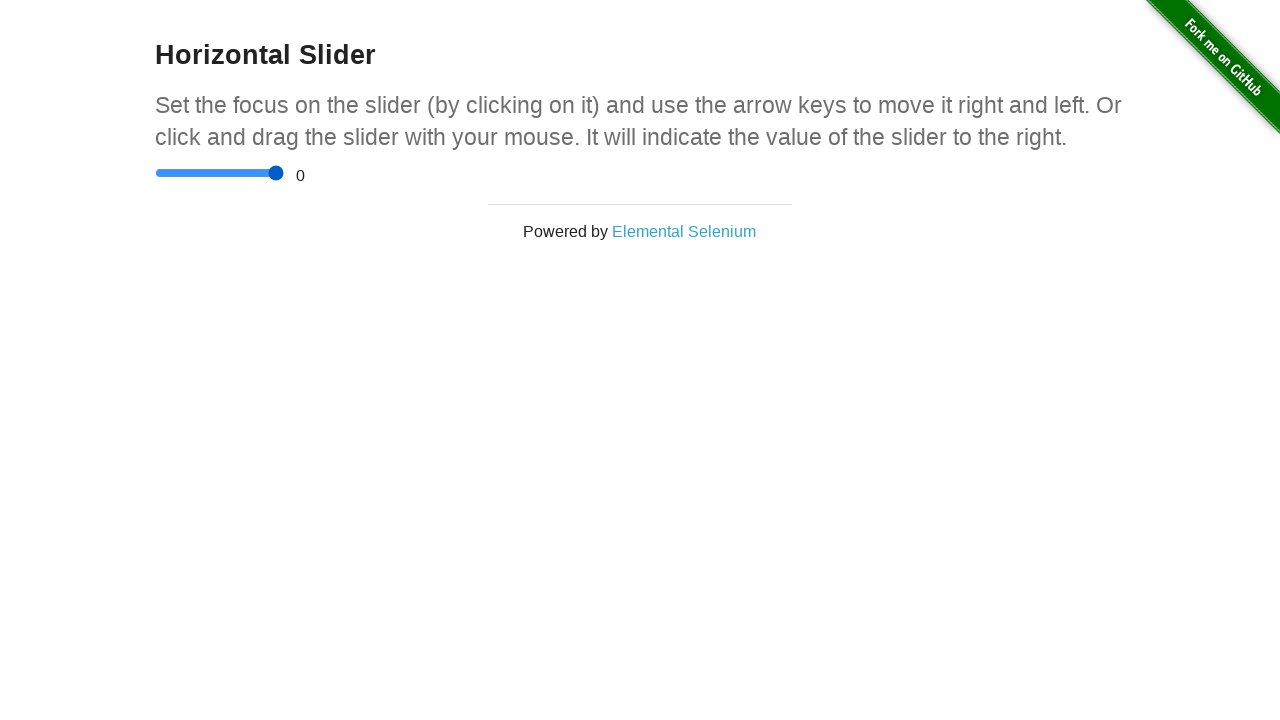

Released mouse button, slider drag complete at (320, 173)
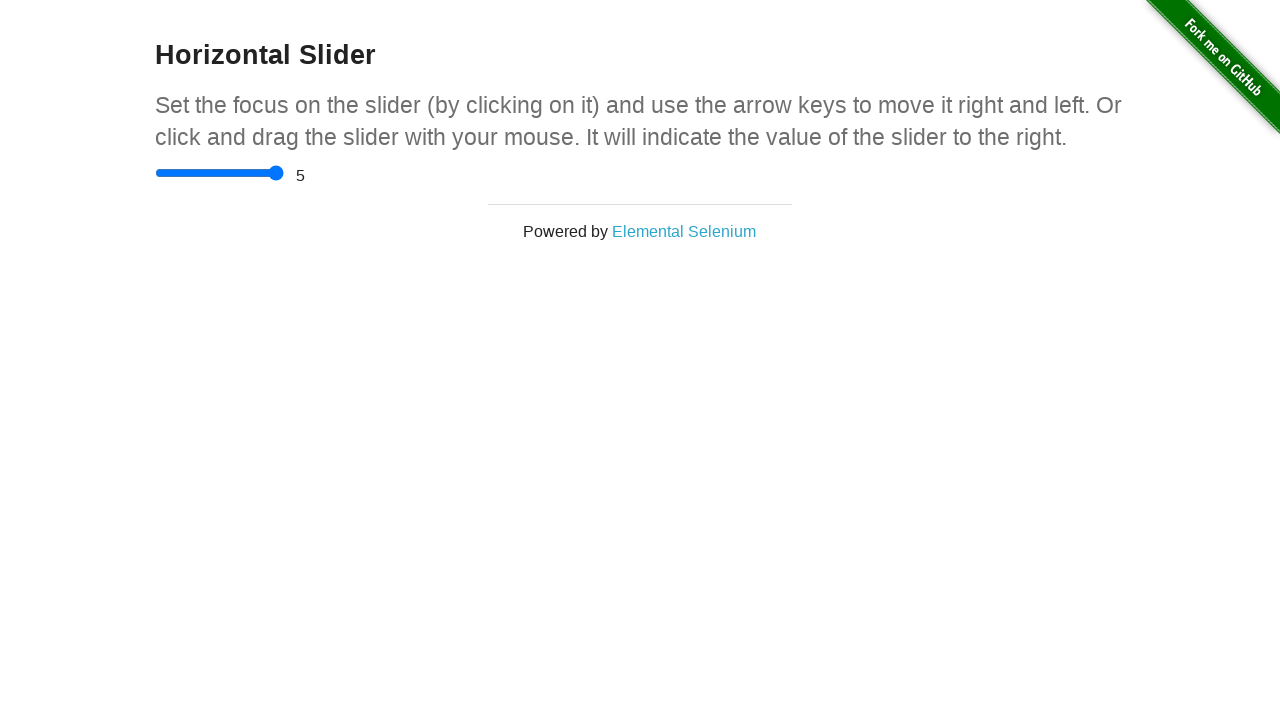

Verified slider value element is present after drag
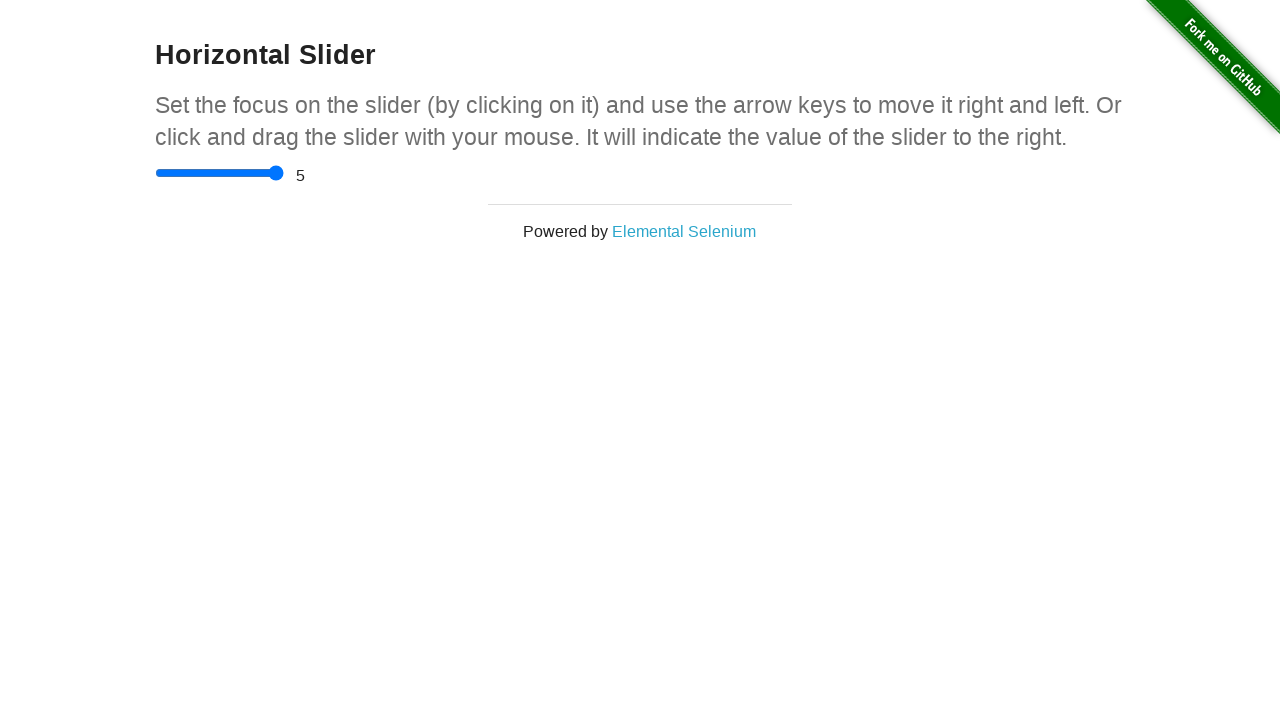

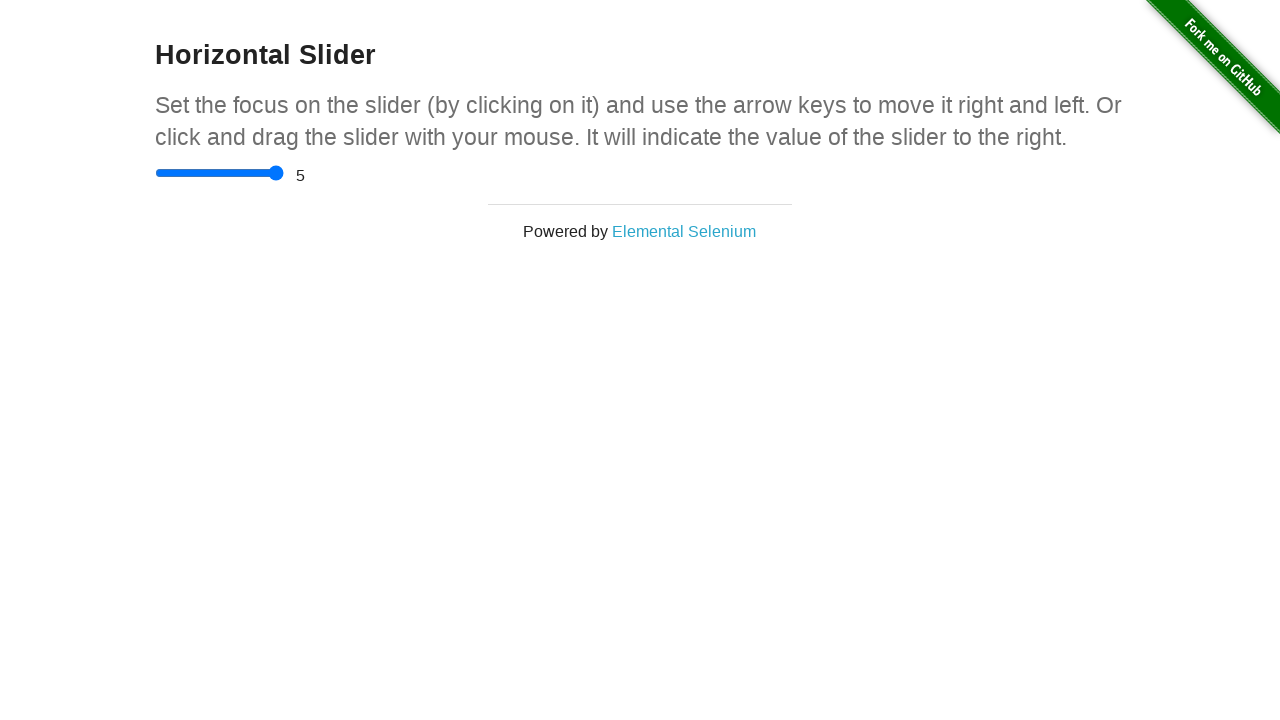